Tests adding a product to cart on Demoblaze website by clicking on a Samsung Galaxy S6 product, adding it to cart, and handling the confirmation alert

Starting URL: https://www.demoblaze.com/index.html

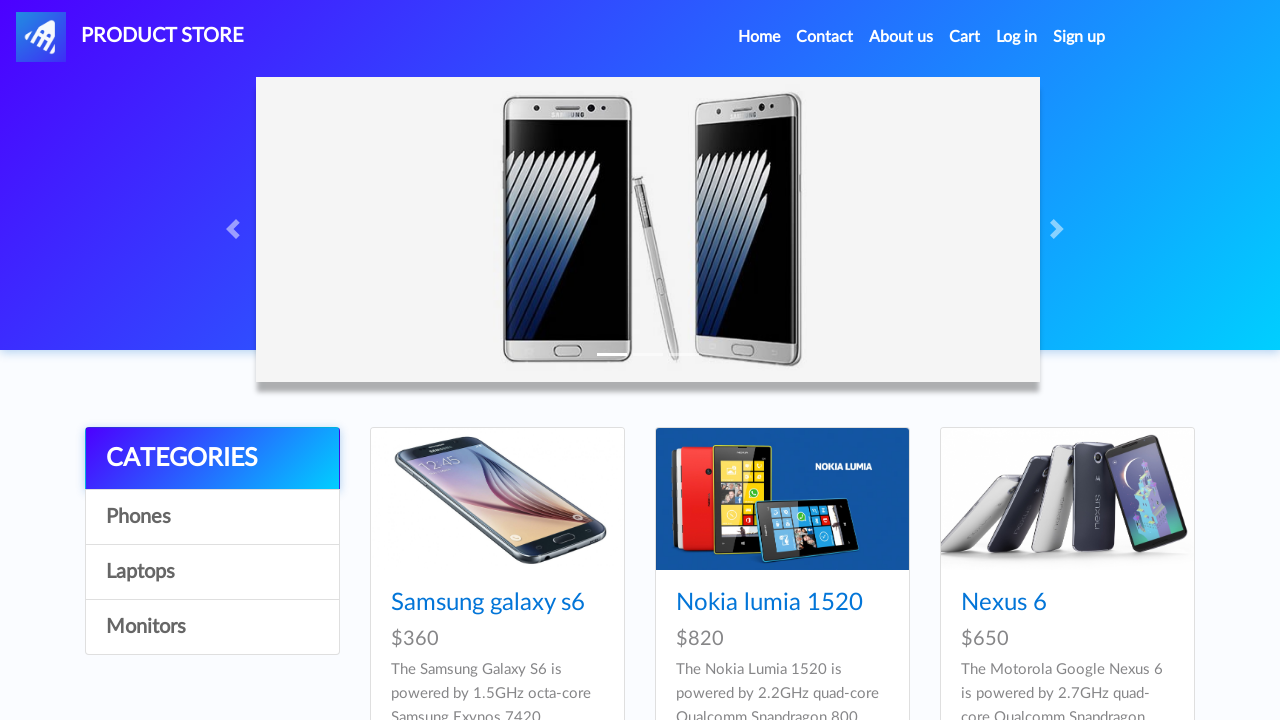

Samsung Galaxy S6 product link is visible
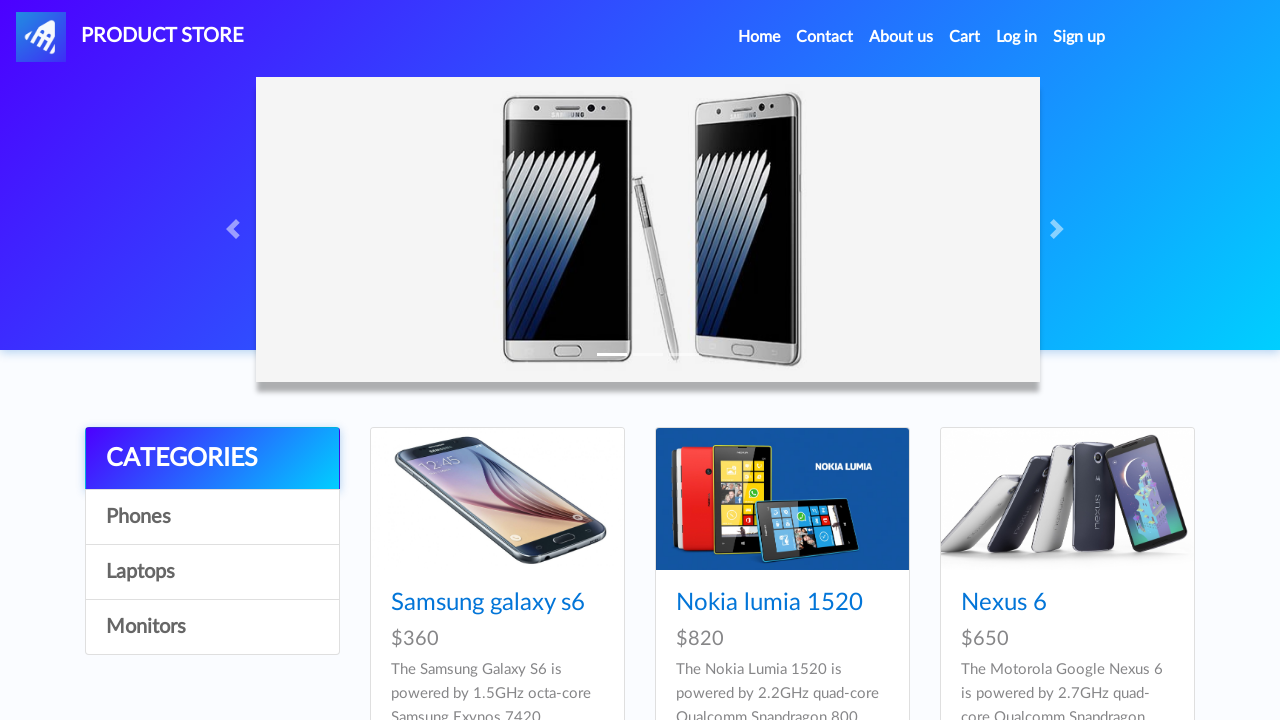

Clicked on Samsung Galaxy S6 product link at (488, 603) on xpath=//h4/a[text()='Samsung galaxy s6']
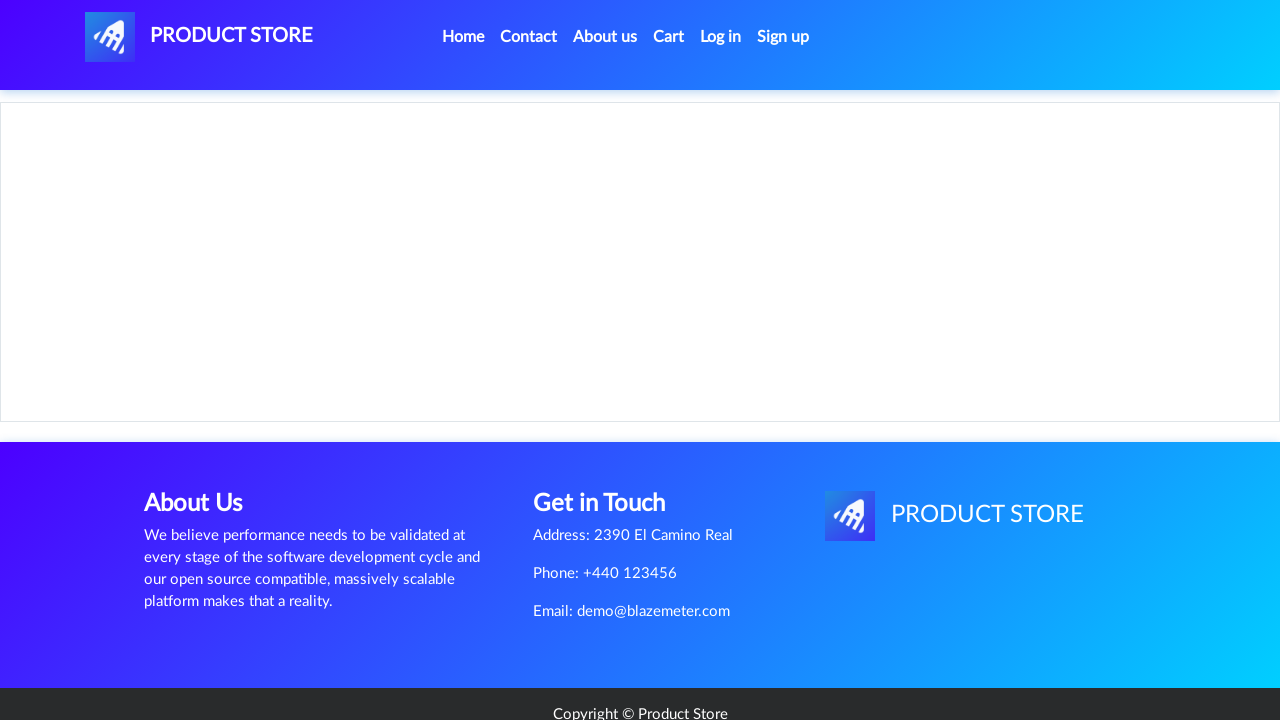

Add to cart button is visible on product page
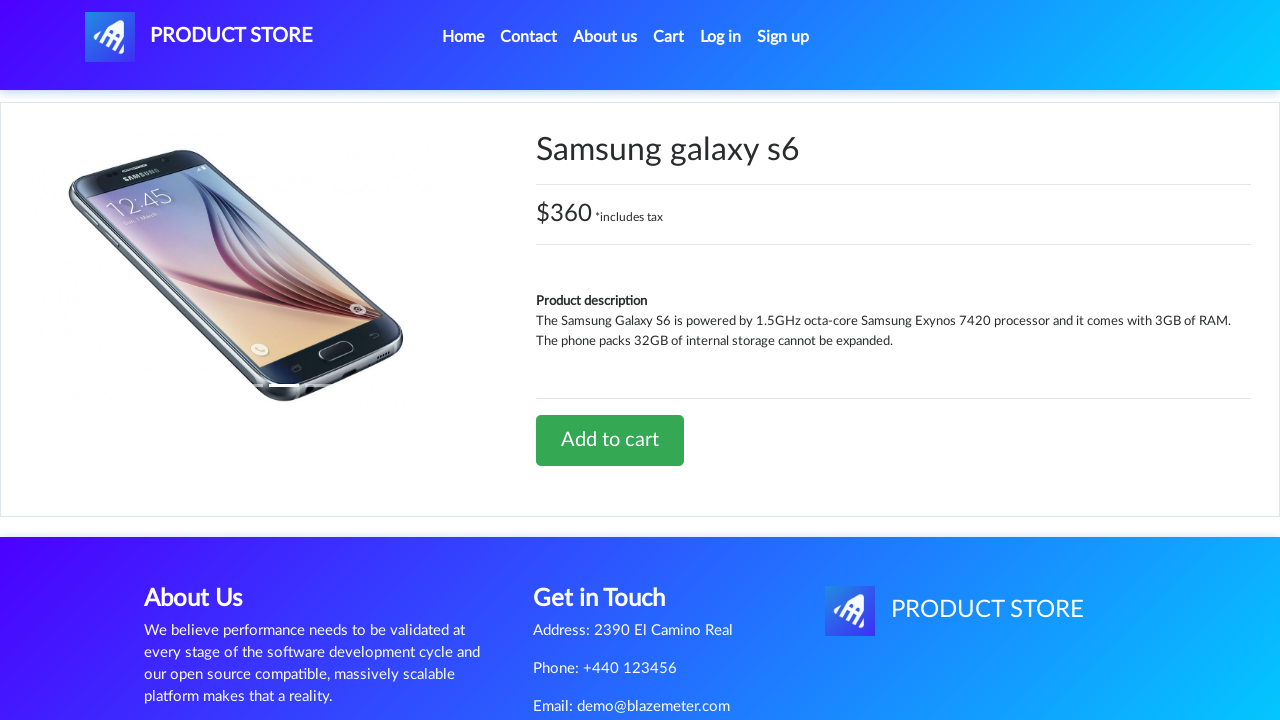

Clicked Add to cart button at (610, 440) on xpath=//a[text()='Add to cart']
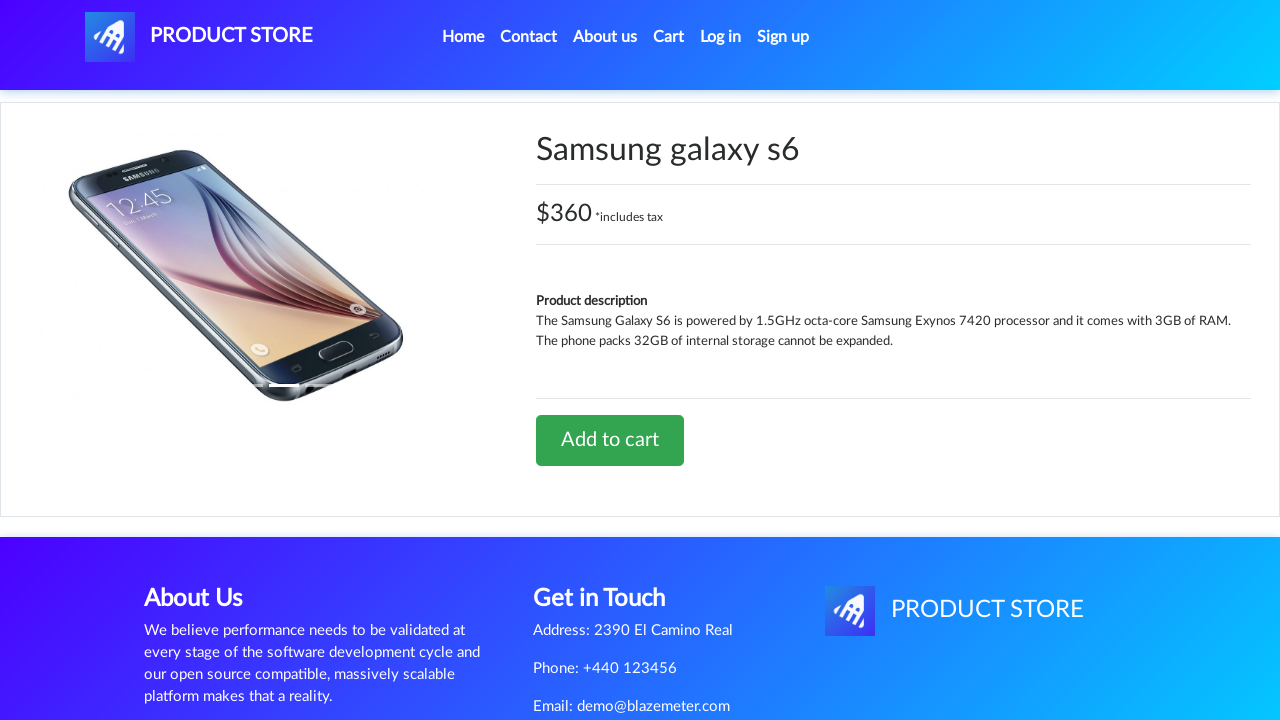

Accepted confirmation alert dialog
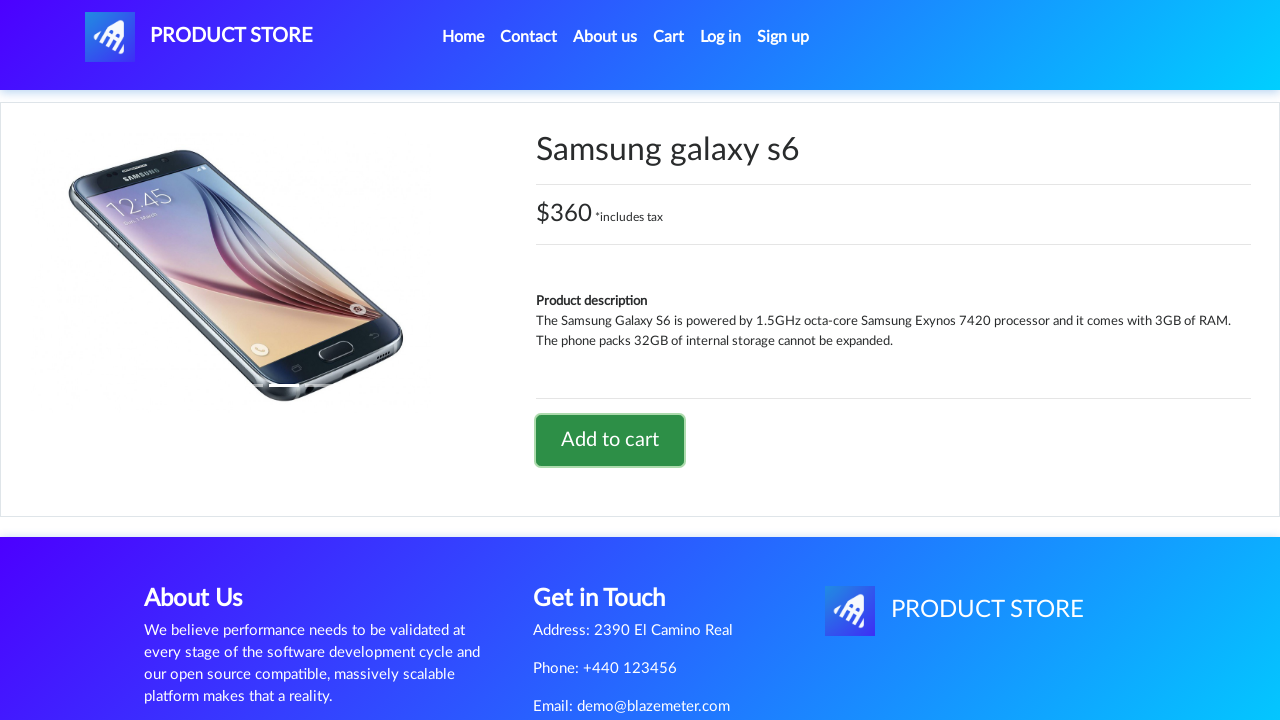

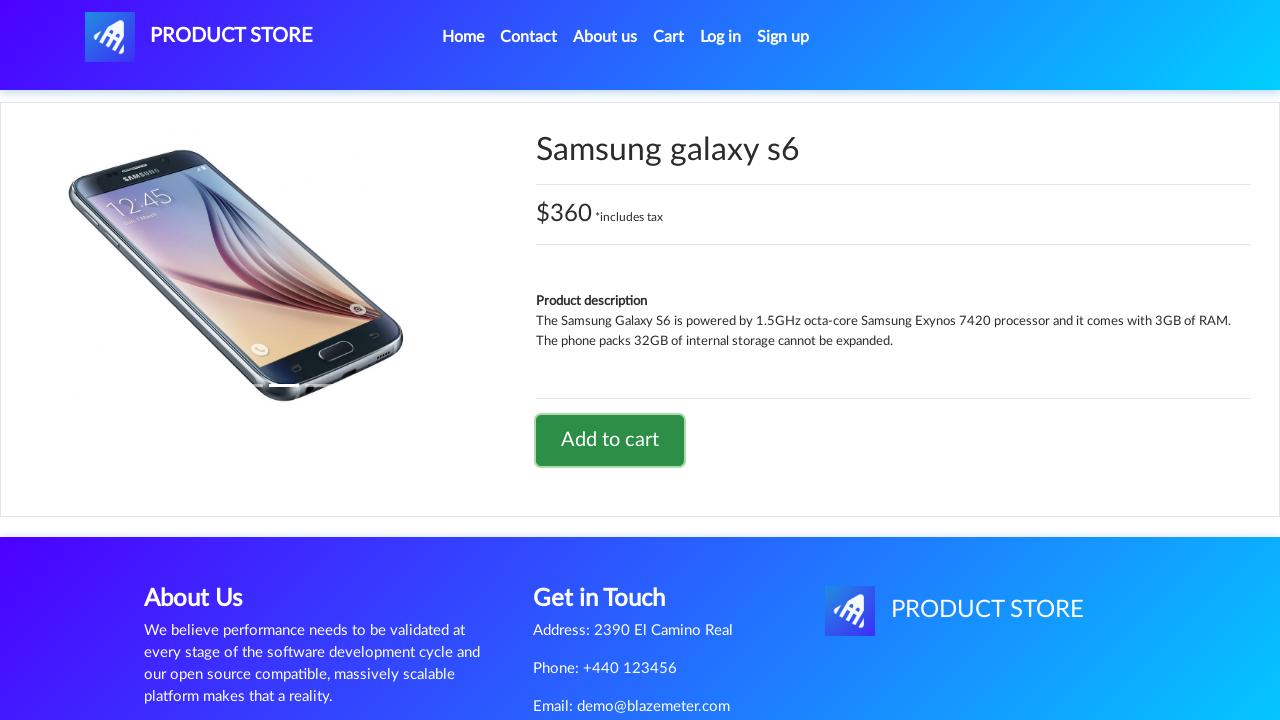